Tests drag and drop functionality on the jQuery UI droppable demo page by switching to an iframe and dragging an element to a drop target.

Starting URL: https://jqueryui.com/droppable/

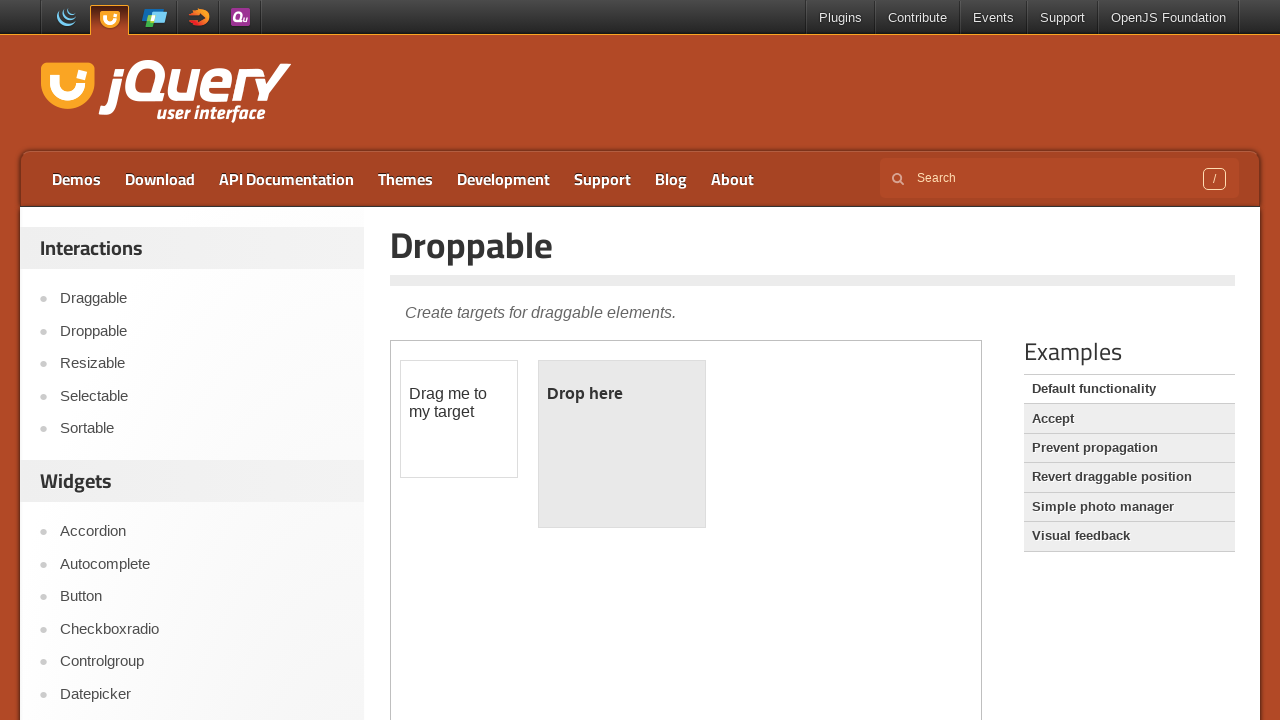

Navigated to jQuery UI droppable demo page
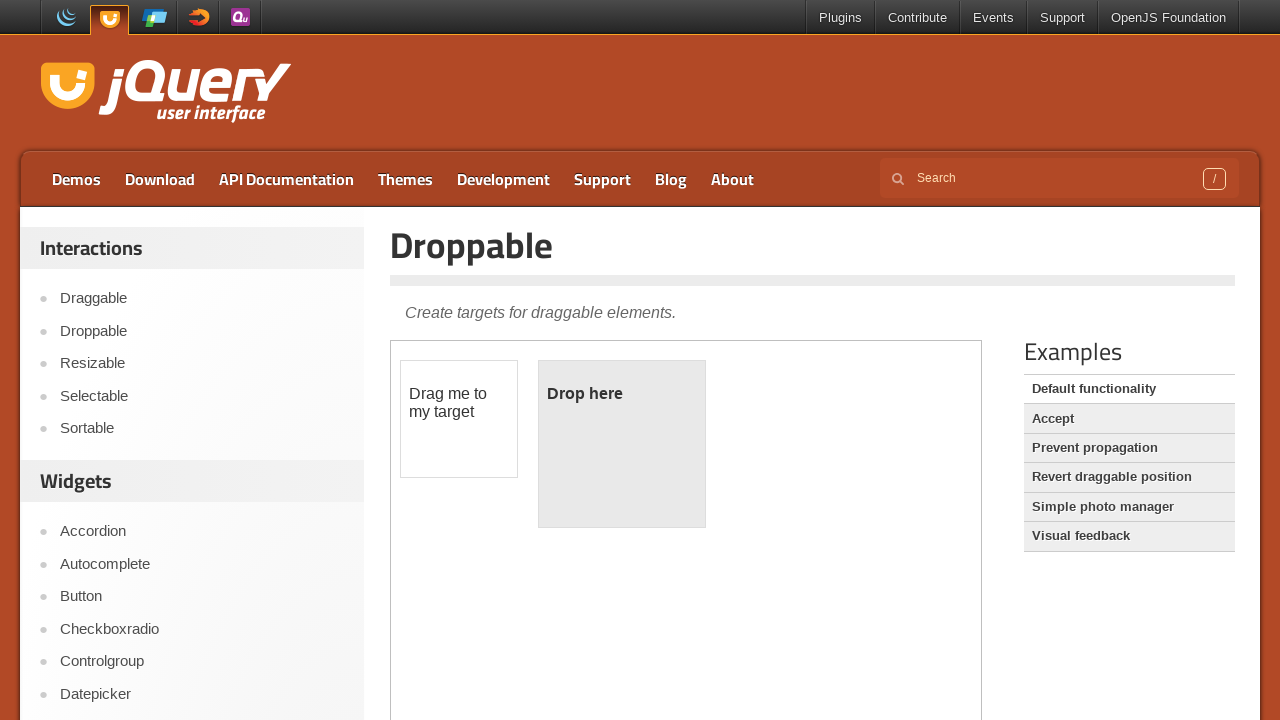

Located iframe containing draggable elements
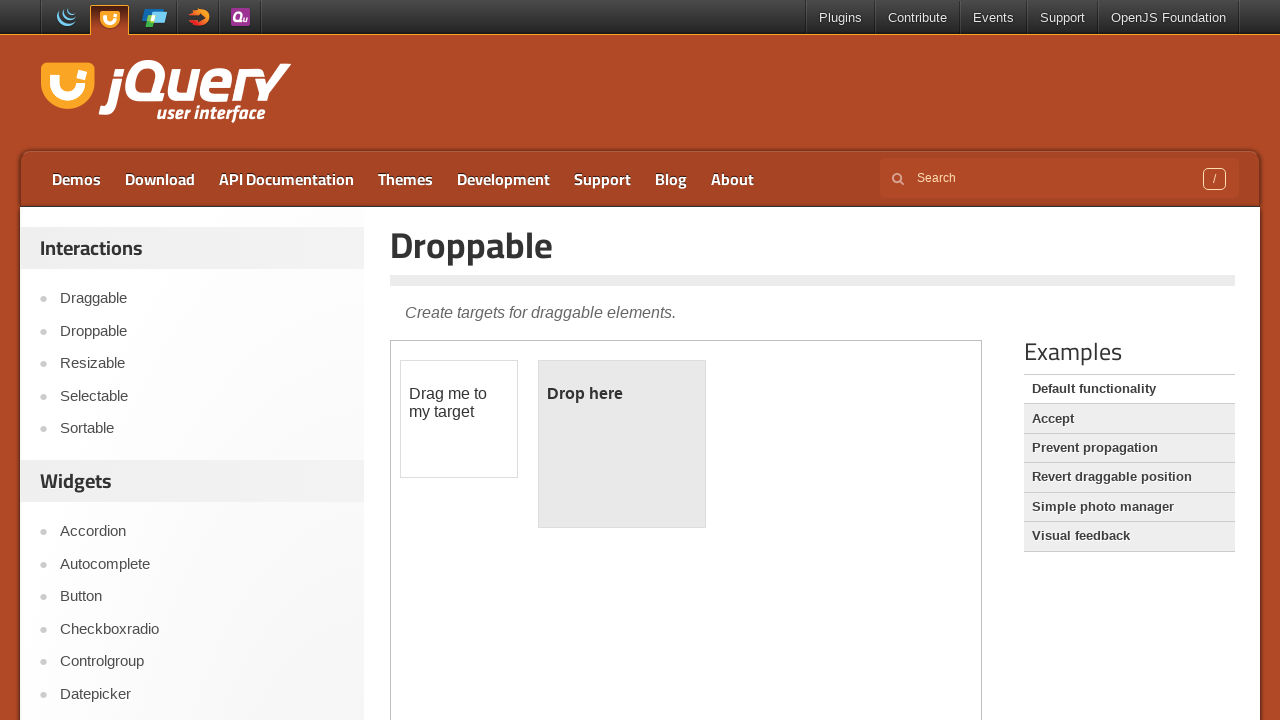

Located draggable source element
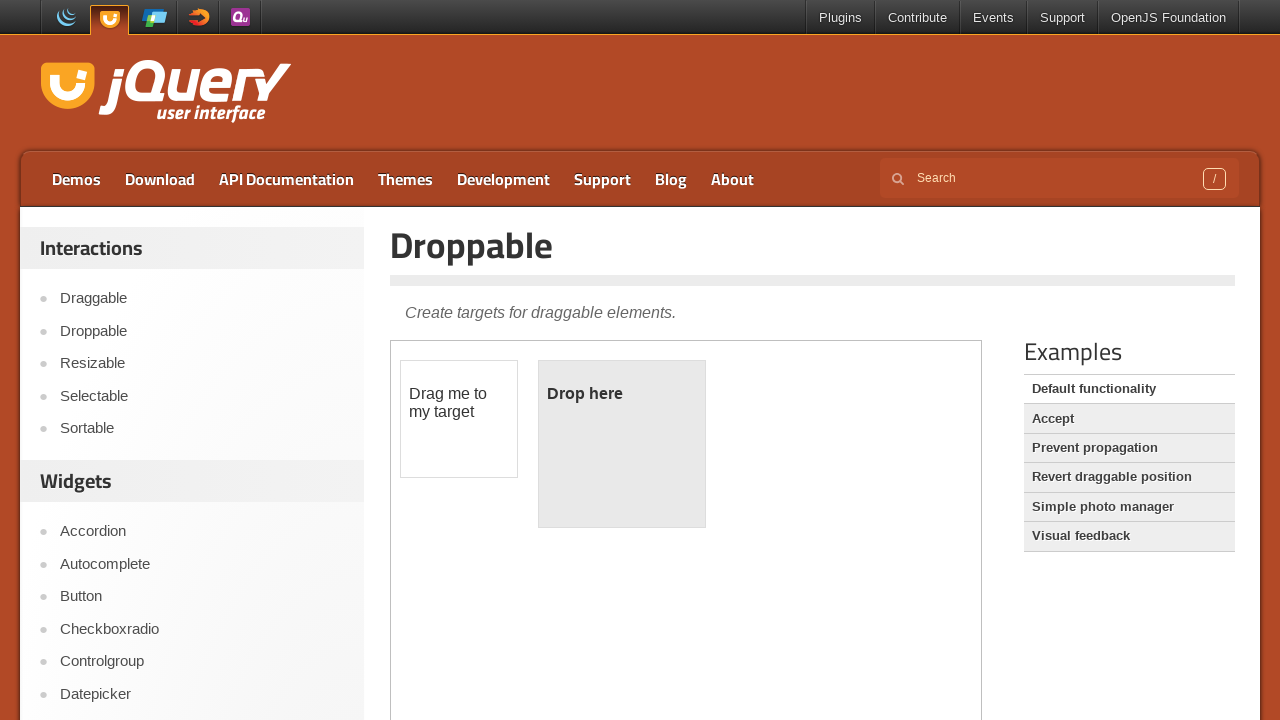

Located droppable target element
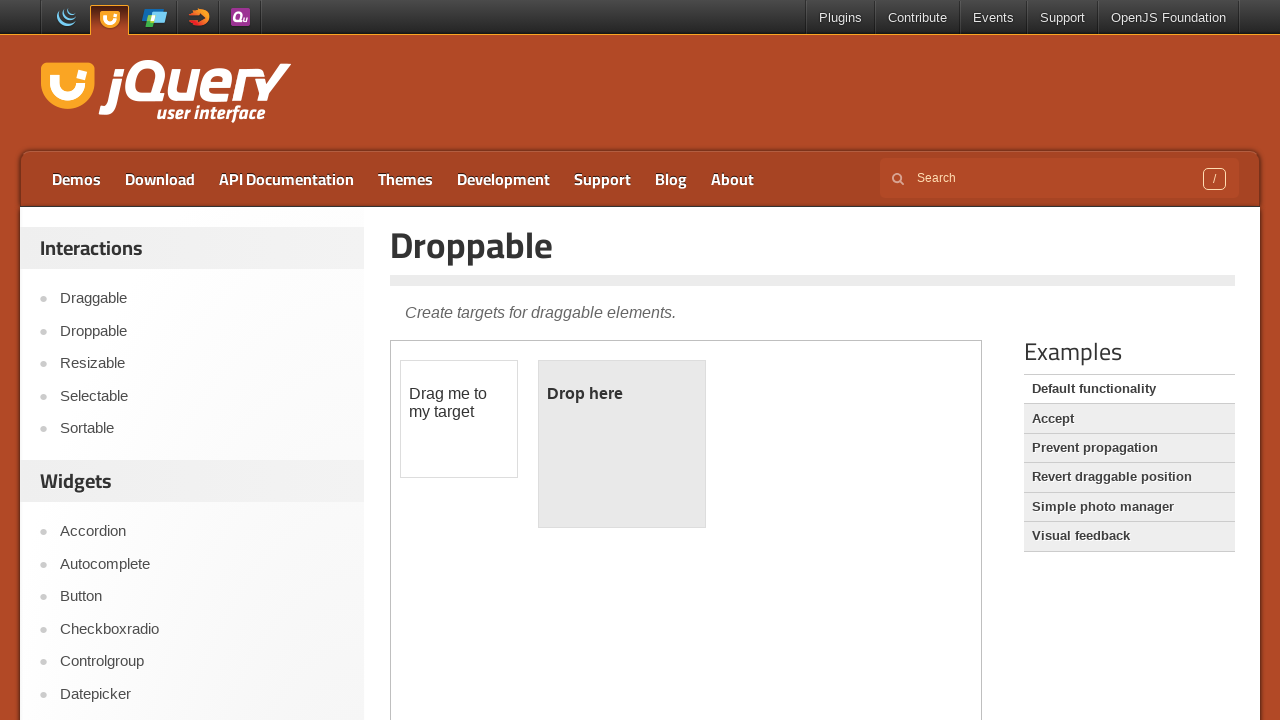

Dragged element from source to target (drop zone) at (622, 444)
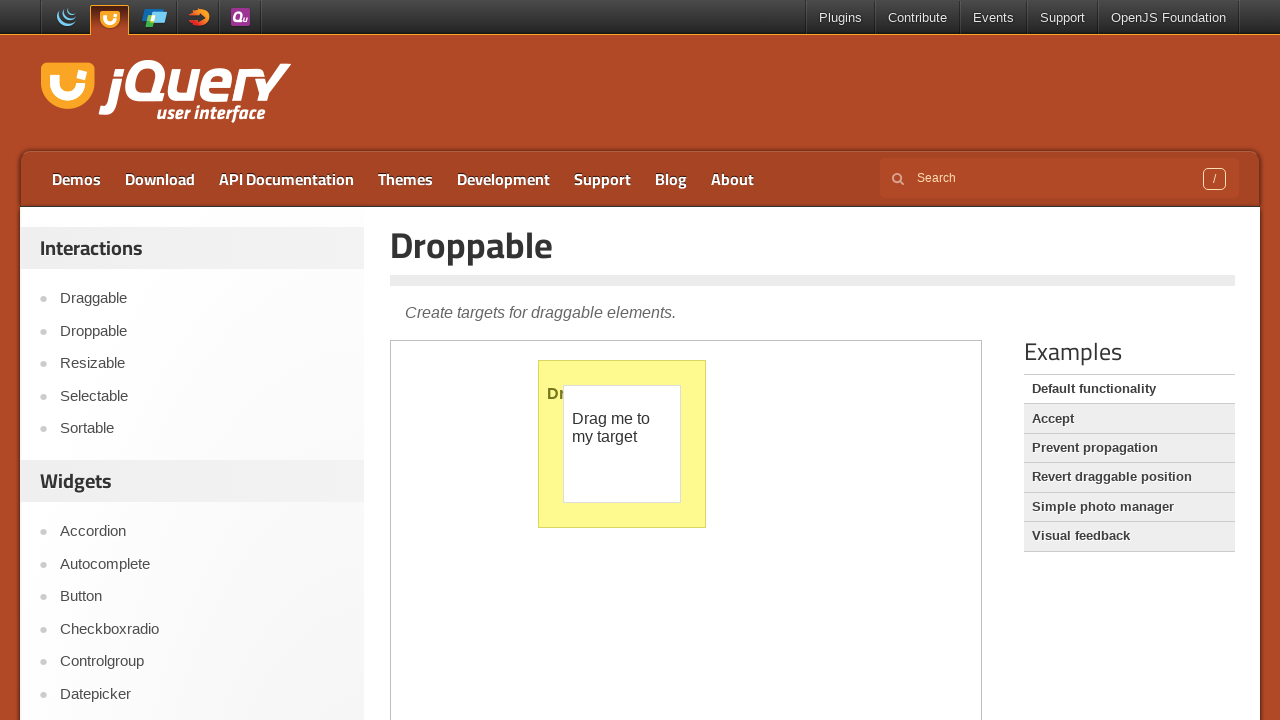

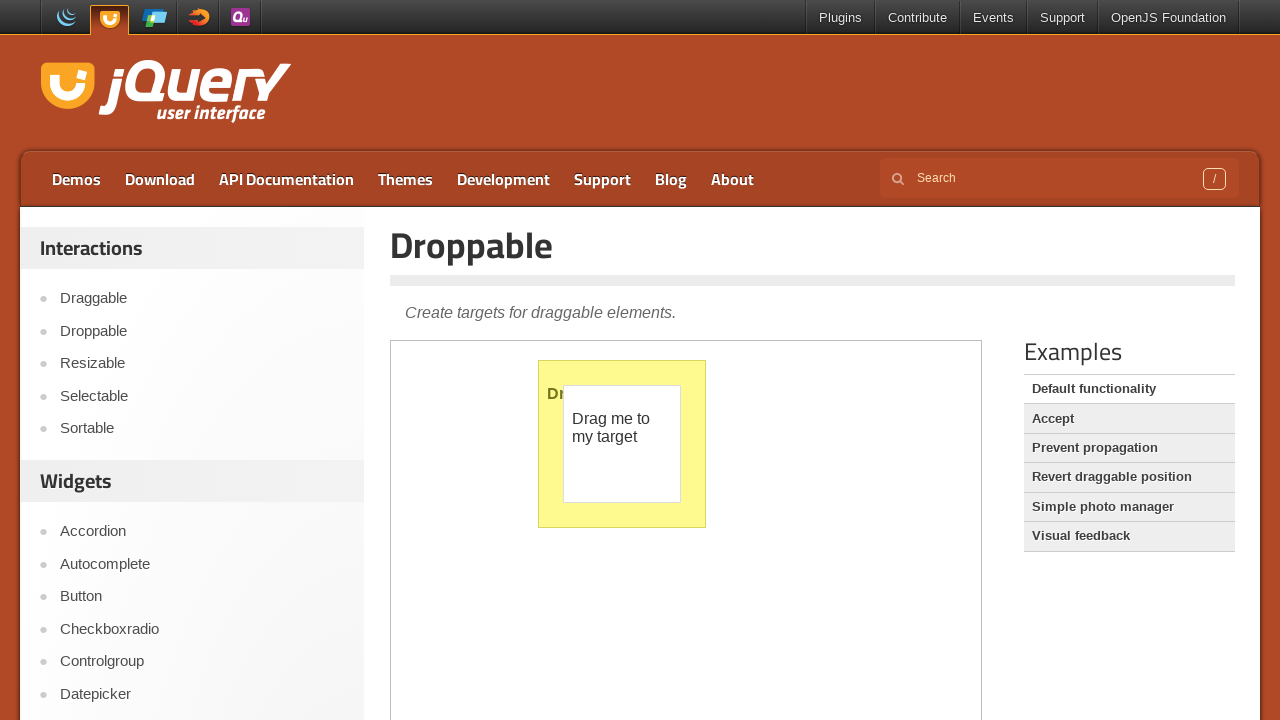